Tests right-clicking to open a context menu and selecting an option

Starting URL: https://swisnl.github.io/jQuery-contextMenu/demo.html

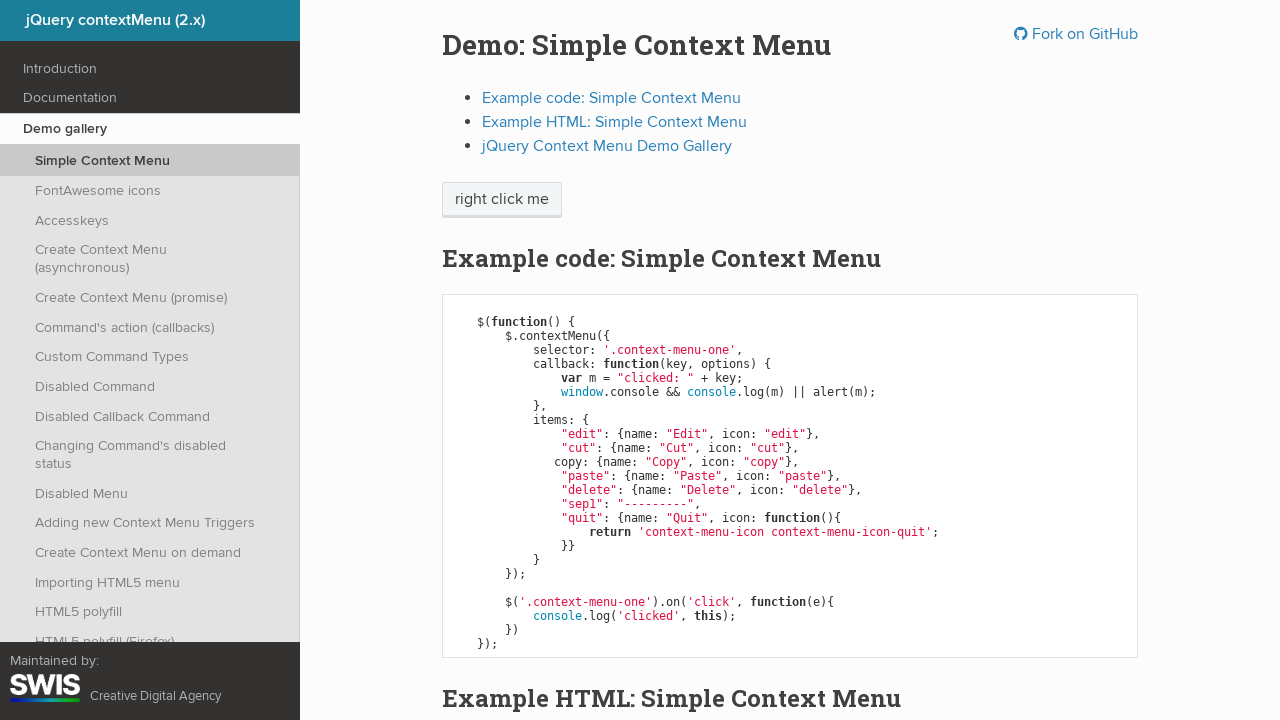

Right-clicked on 'right click me' element to open context menu at (502, 200) on //span[text()='right click me']
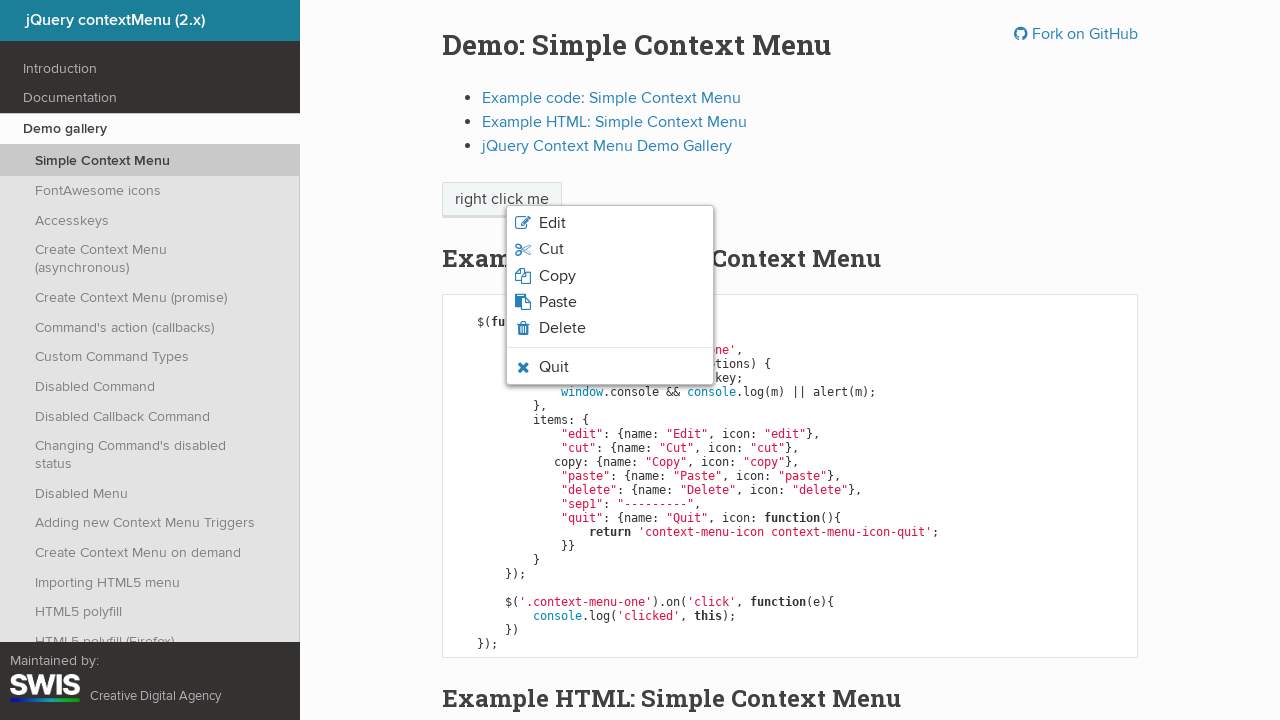

Hovered over 'Quit' option in context menu at (554, 367) on xpath=//span[text()='Quit']
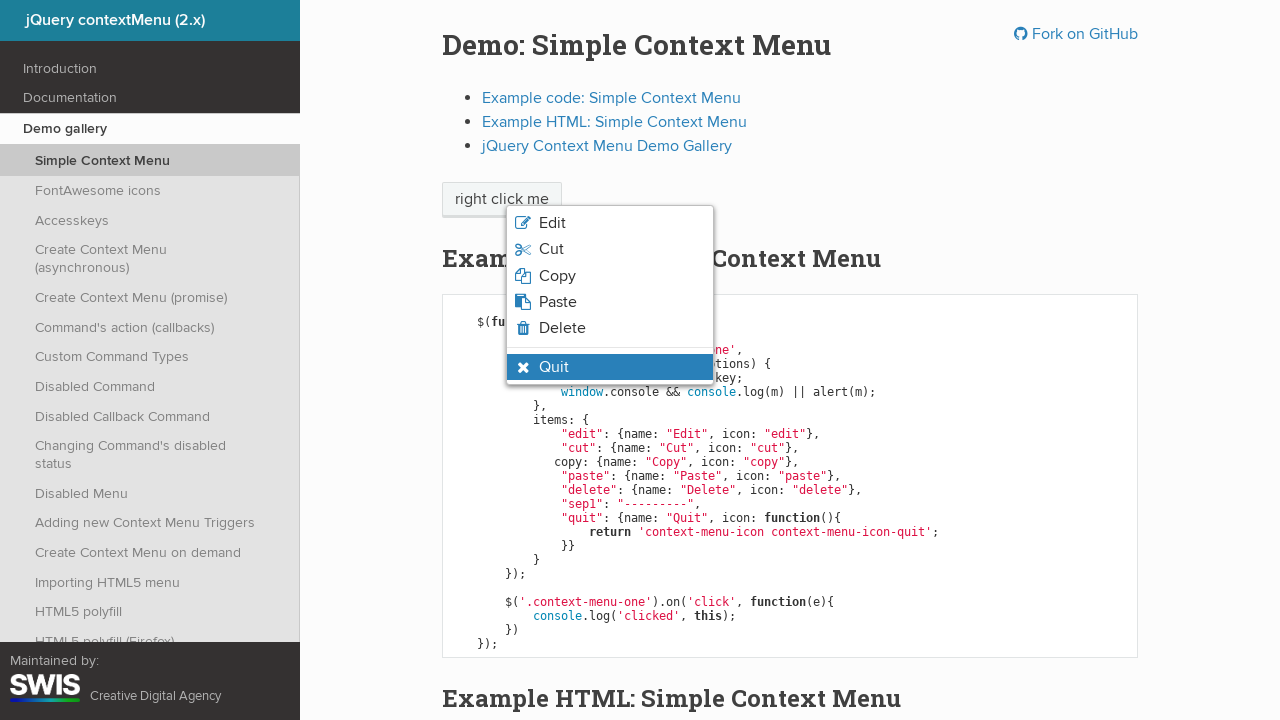

Clicked 'Quit' option from context menu at (554, 367) on xpath=//span[text()='Quit']
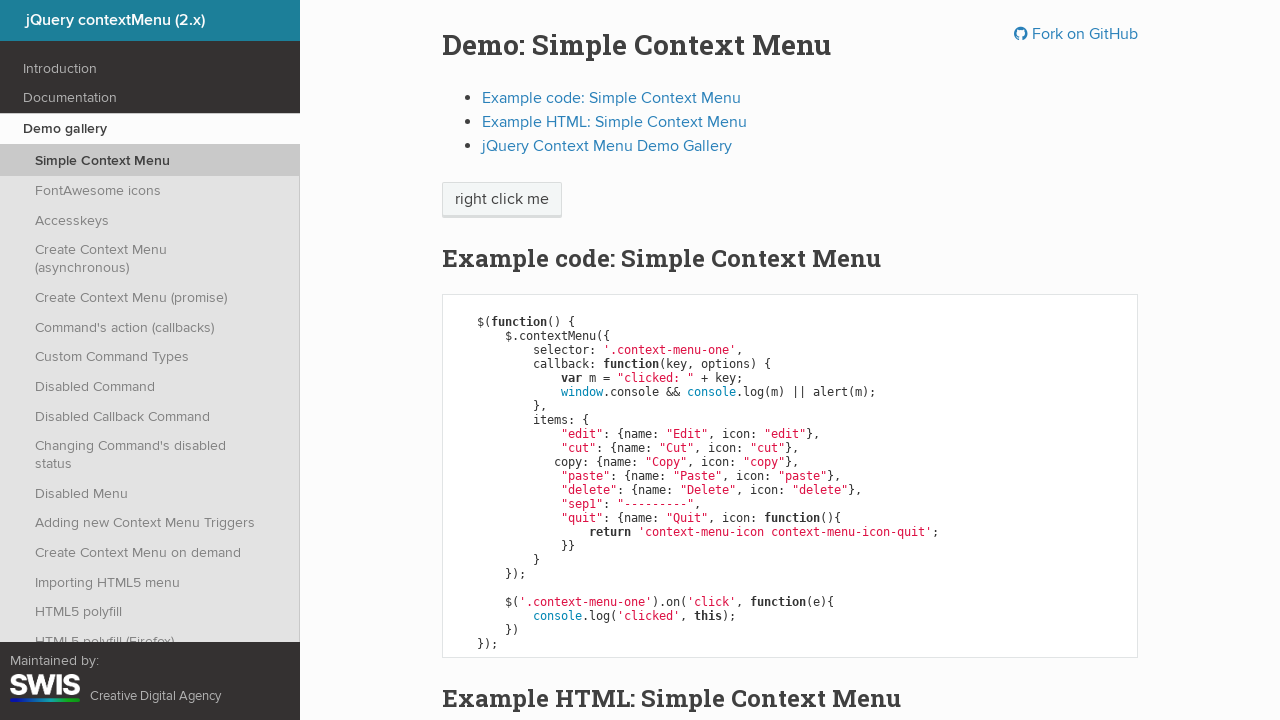

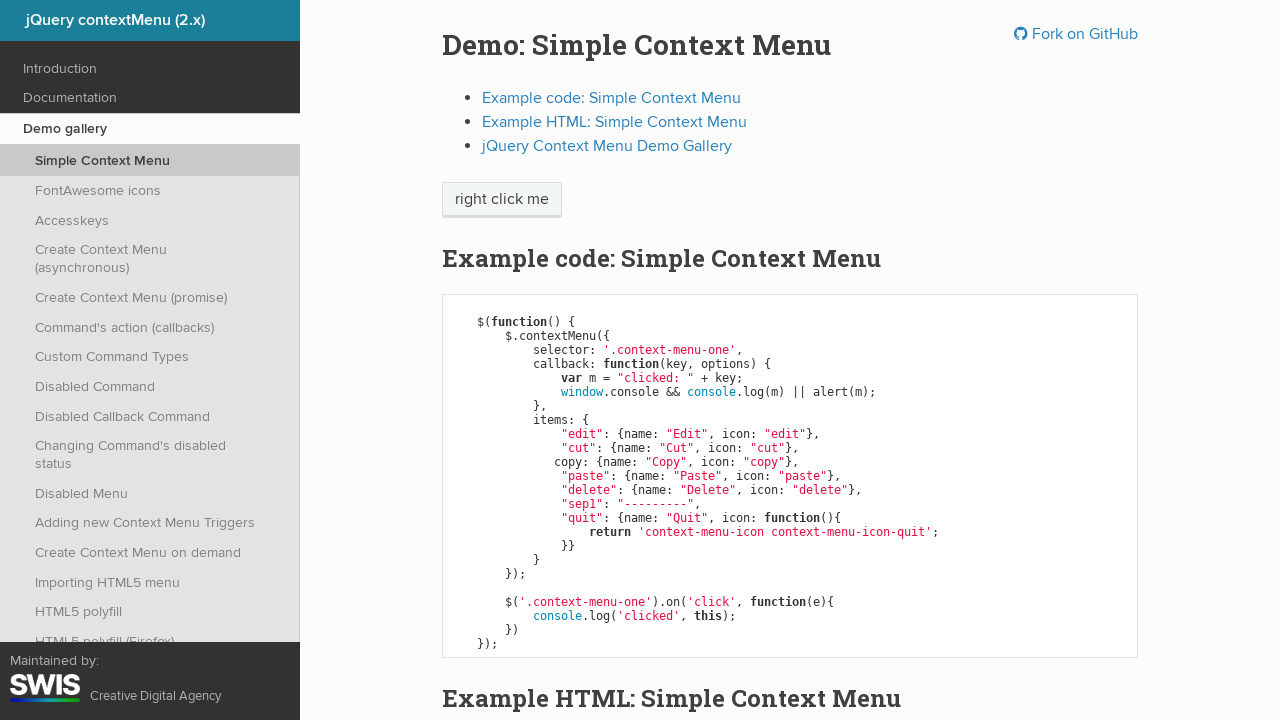